Tests radio button functionality on an HTML forms page by selecting the third radio button in a group

Starting URL: https://echoecho.com/htmlforms10.htm

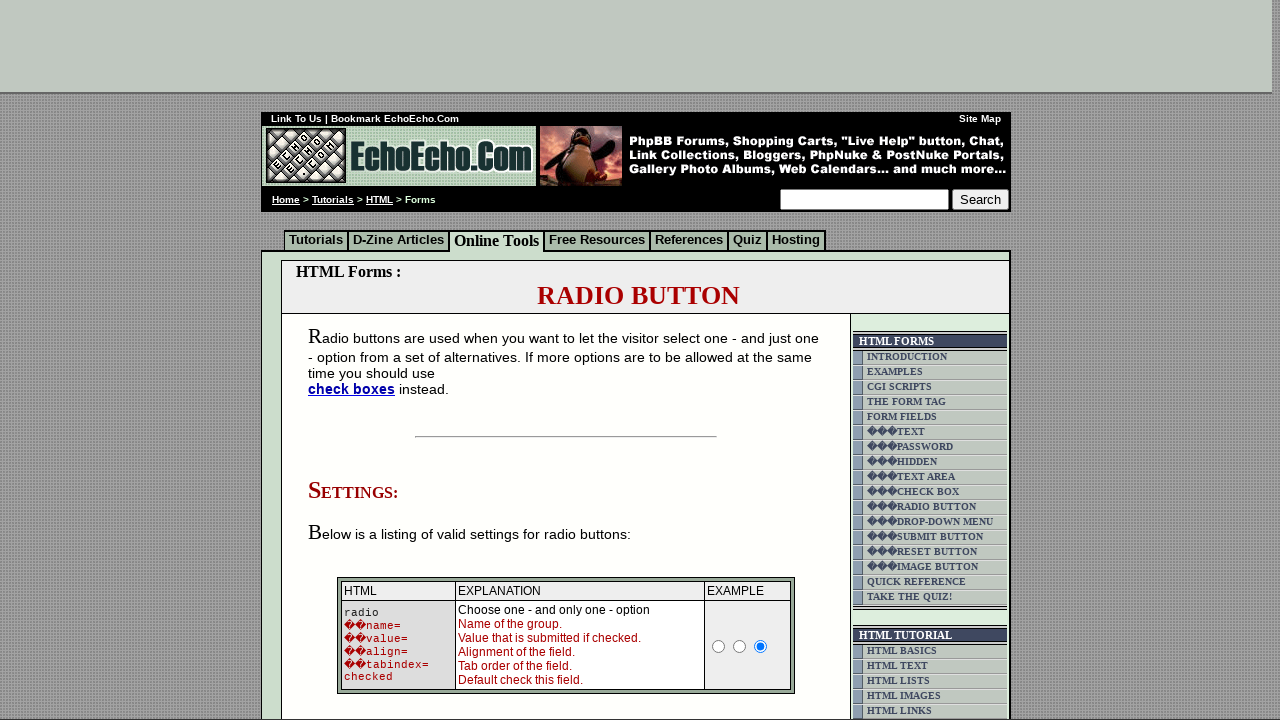

Waited for radio button group to load
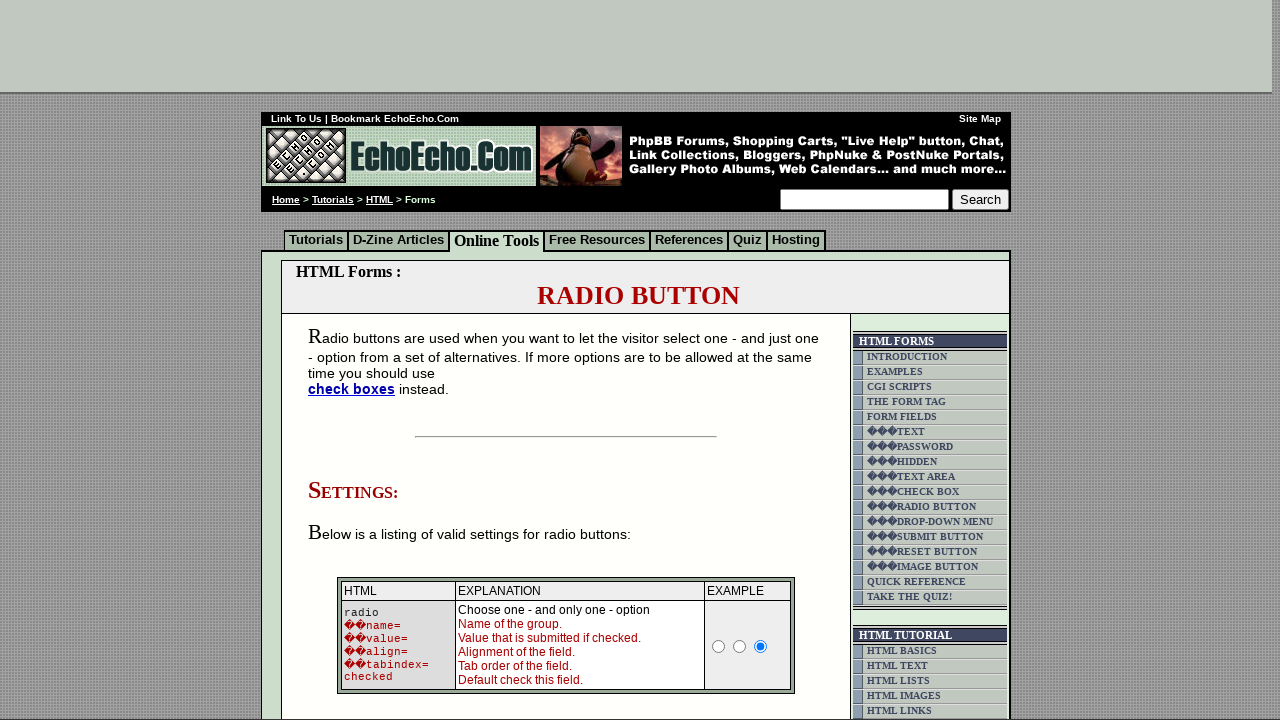

Located radio button group with name 'group1'
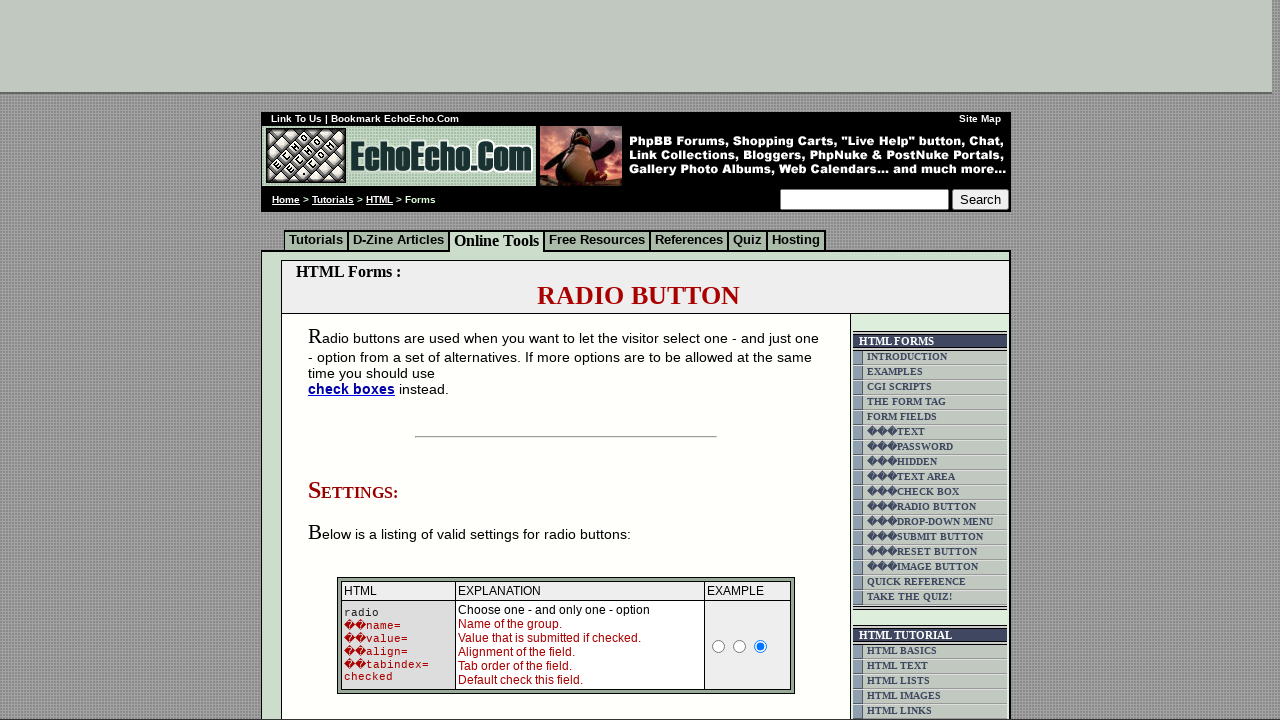

Clicked the third radio button in the group at (356, 360) on input[name='group1'] >> nth=2
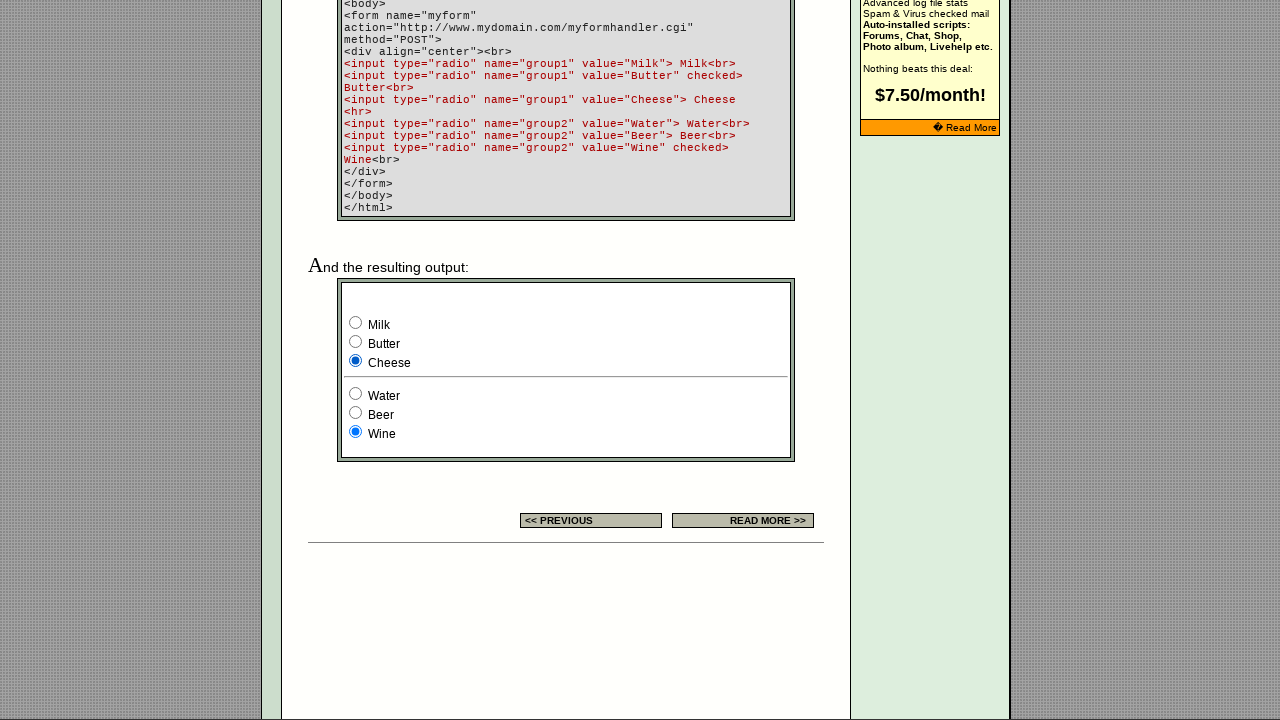

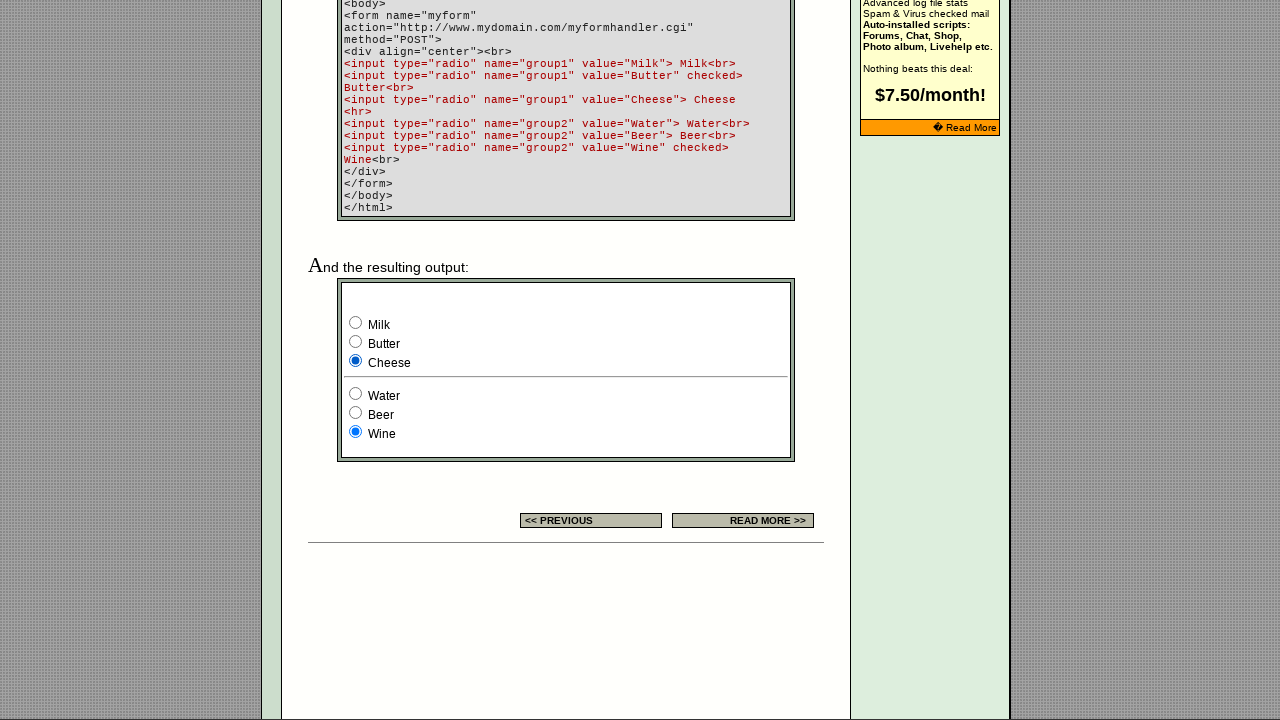